Tests sorting products by price low to high using the dropdown selector on the shop page

Starting URL: http://practice.automationtesting.in/

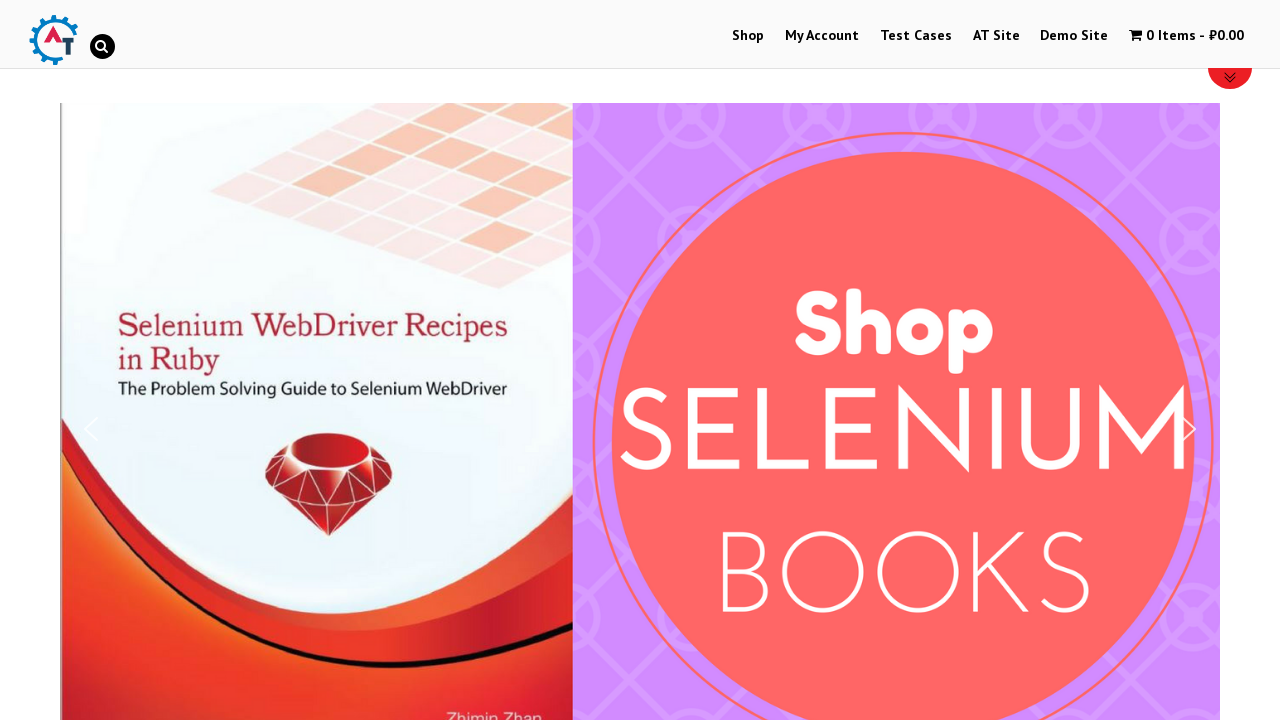

Clicked on Shop Menu at (748, 36) on xpath=//li[@id='menu-item-40']/a
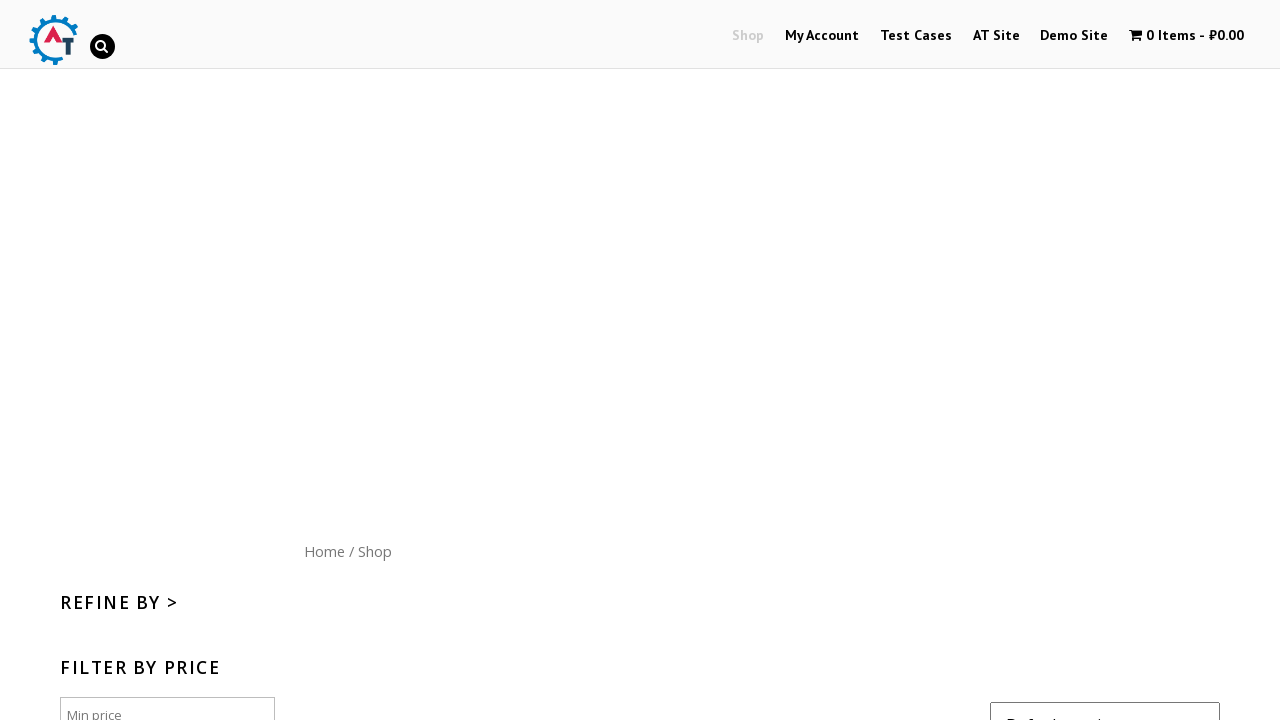

Selected 'price' option from sort dropdown to sort products low to high on //*[@id='content']/form/select
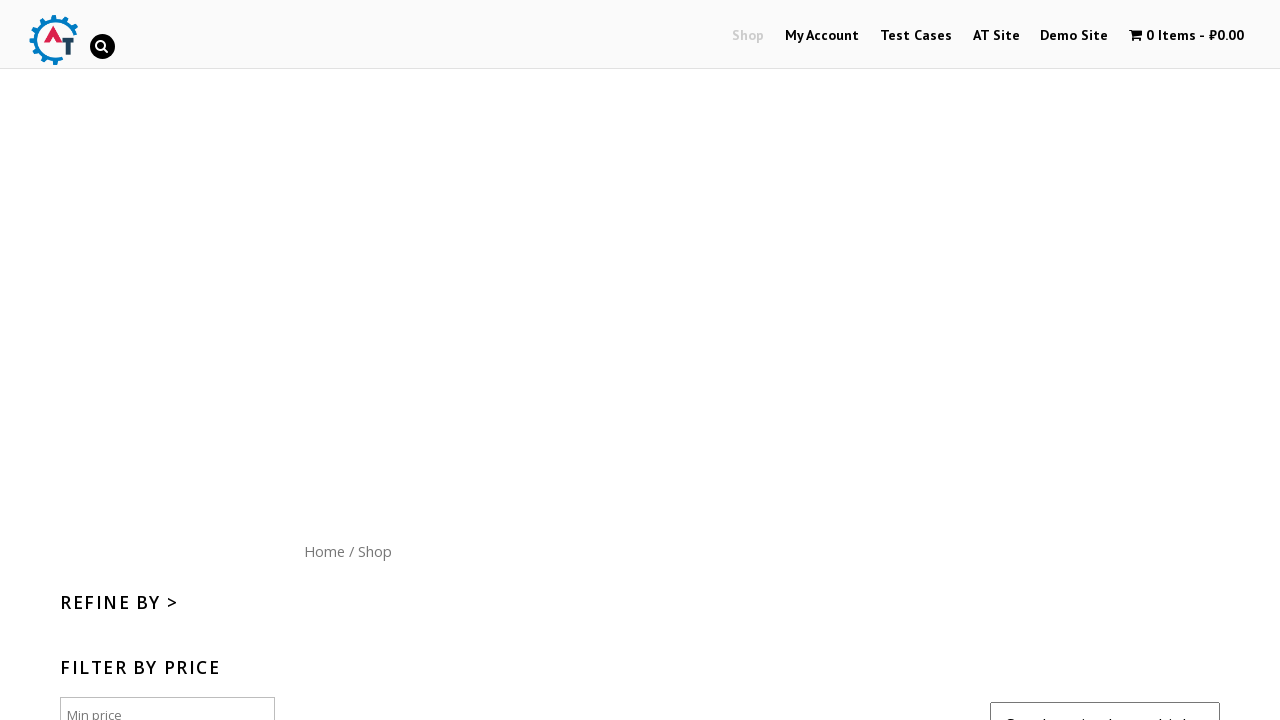

Products reloaded after sorting by price
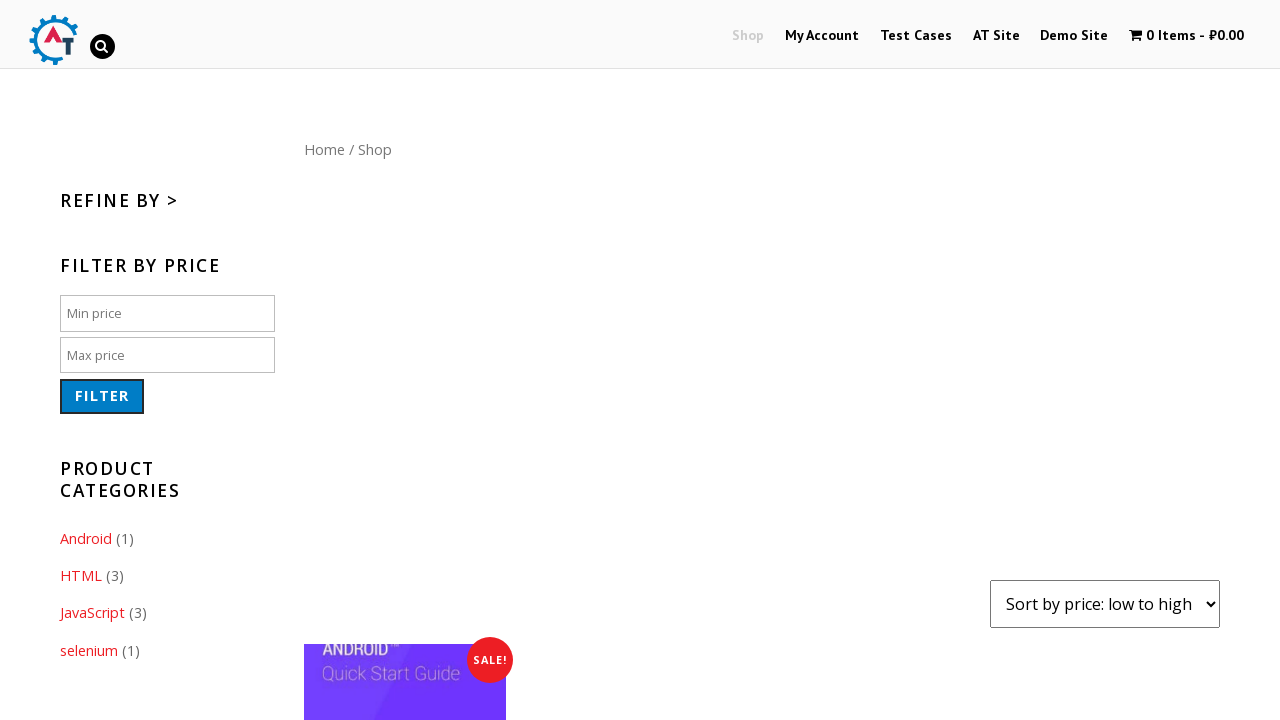

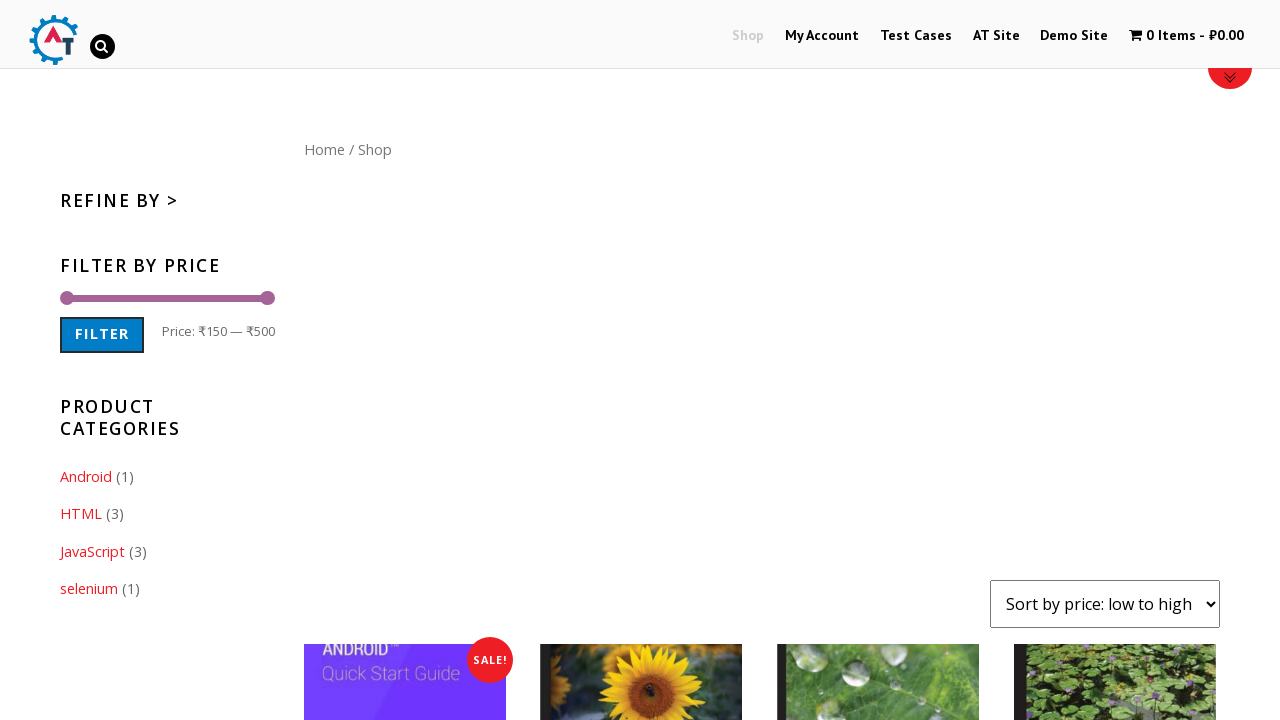